Tests scrolling functionality by navigating to a page and scrolling to bring a specific element into view at the center of the viewport

Starting URL: https://www.browserstack.com/guide/selenium-scroll-tutorial

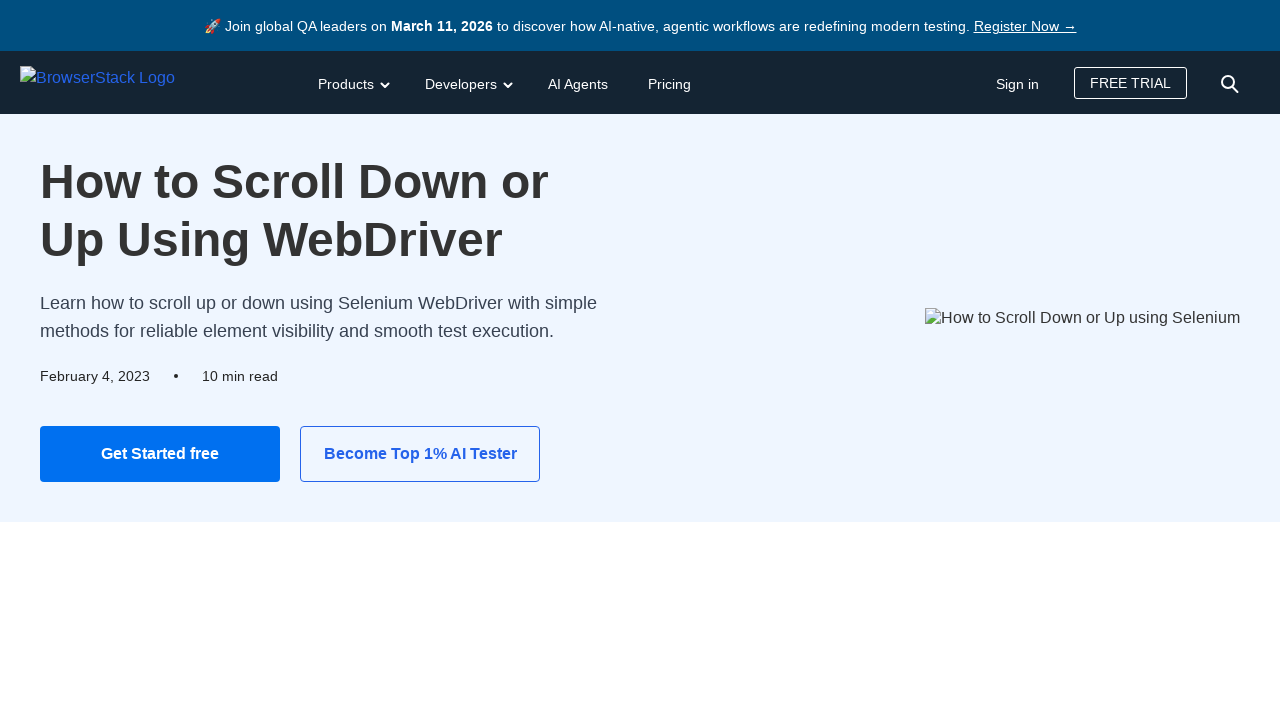

Located 'Try BrowserStack for Free' element
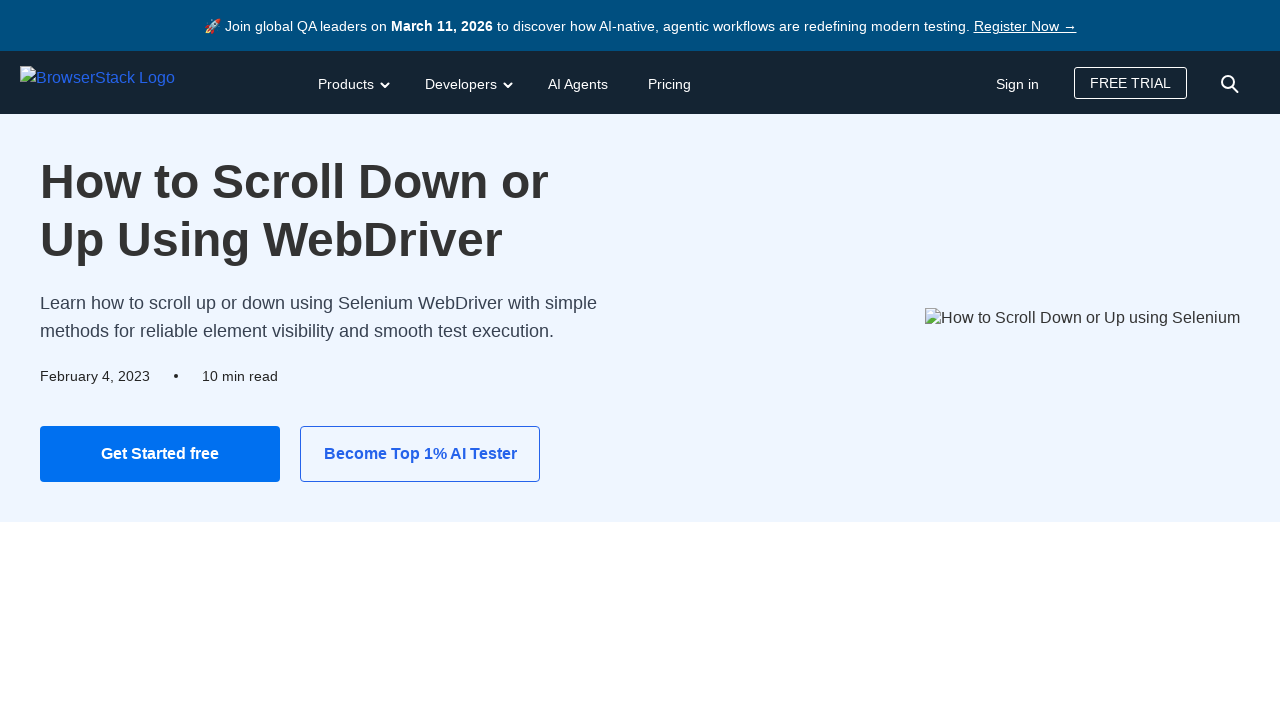

Scrolled element into view at center of viewport
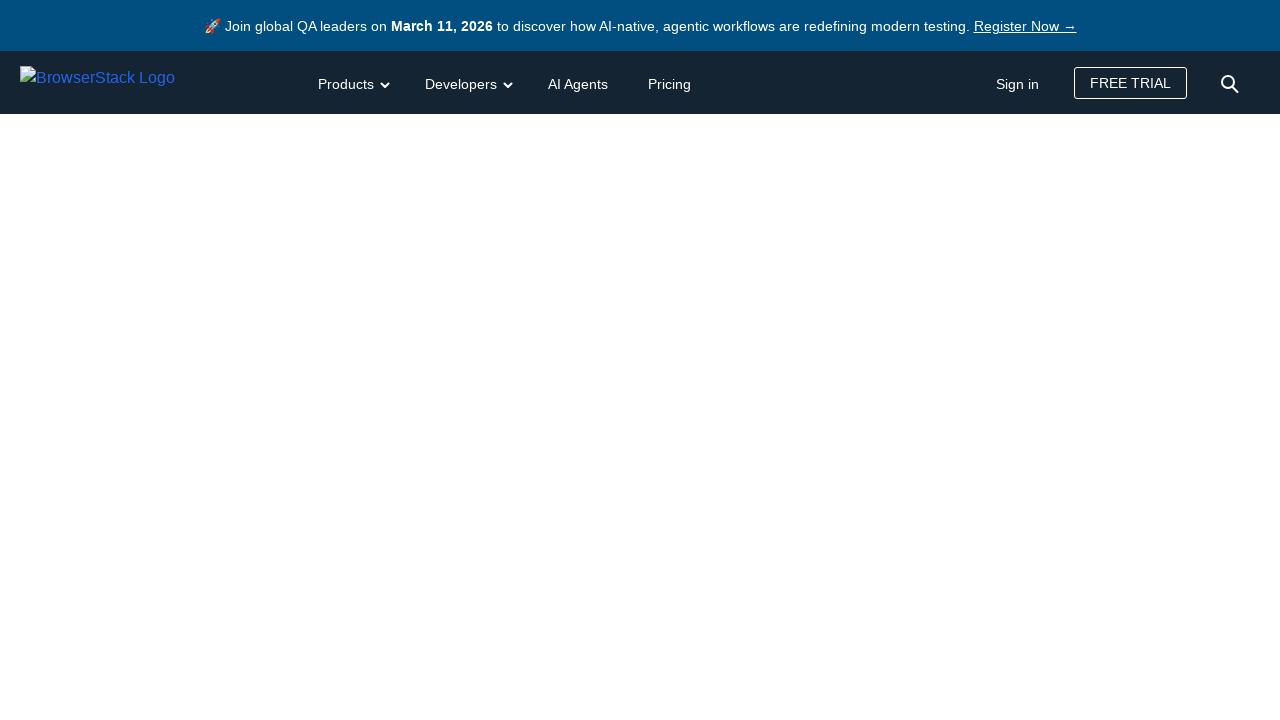

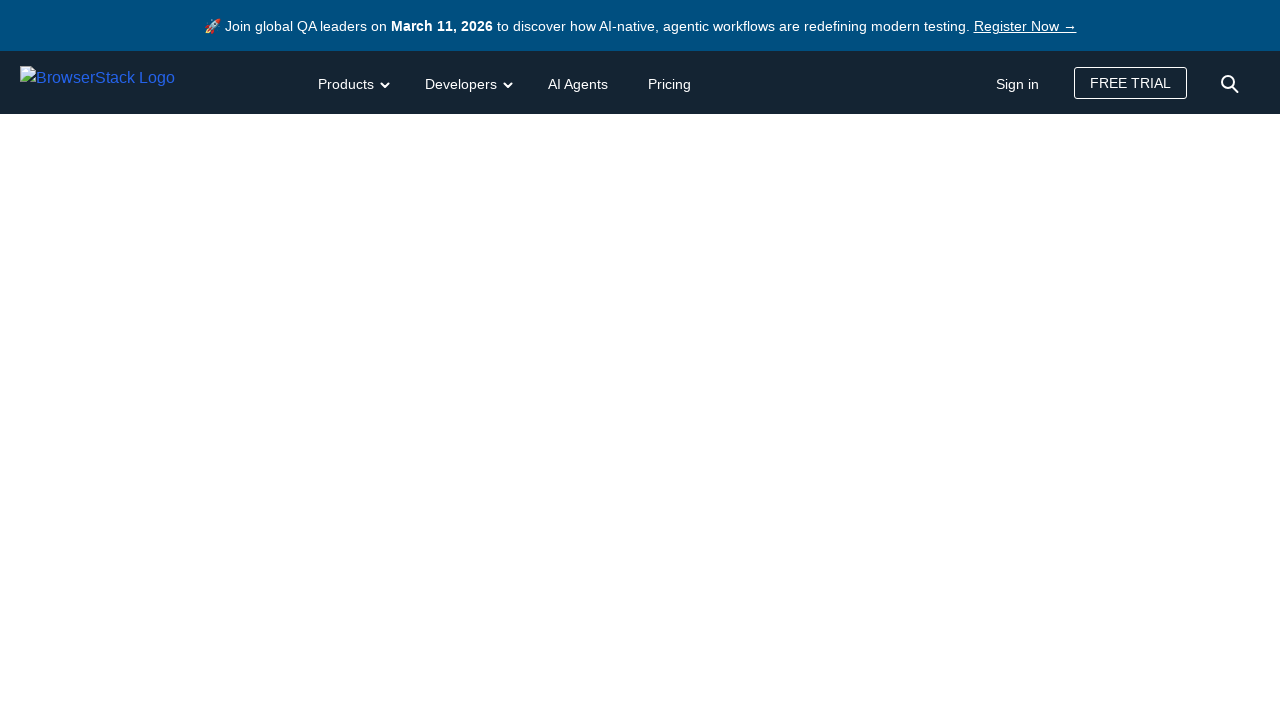